Tests canceling an edit on a todo item by double-clicking to edit, changing the text, then pressing Escape to cancel the changes.

Starting URL: https://demo.playwright.dev/todomvc/

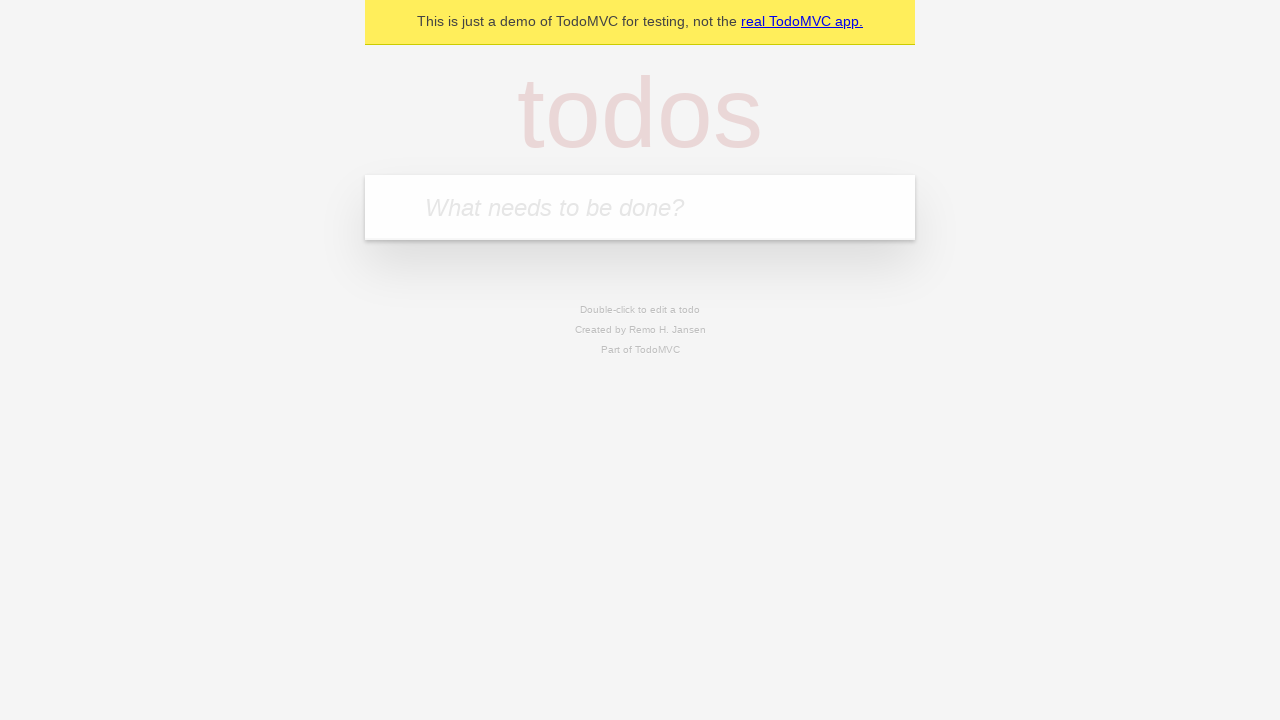

Filled todo input with 'Make dinner' on internal:attr=[placeholder="What needs to be done?"i]
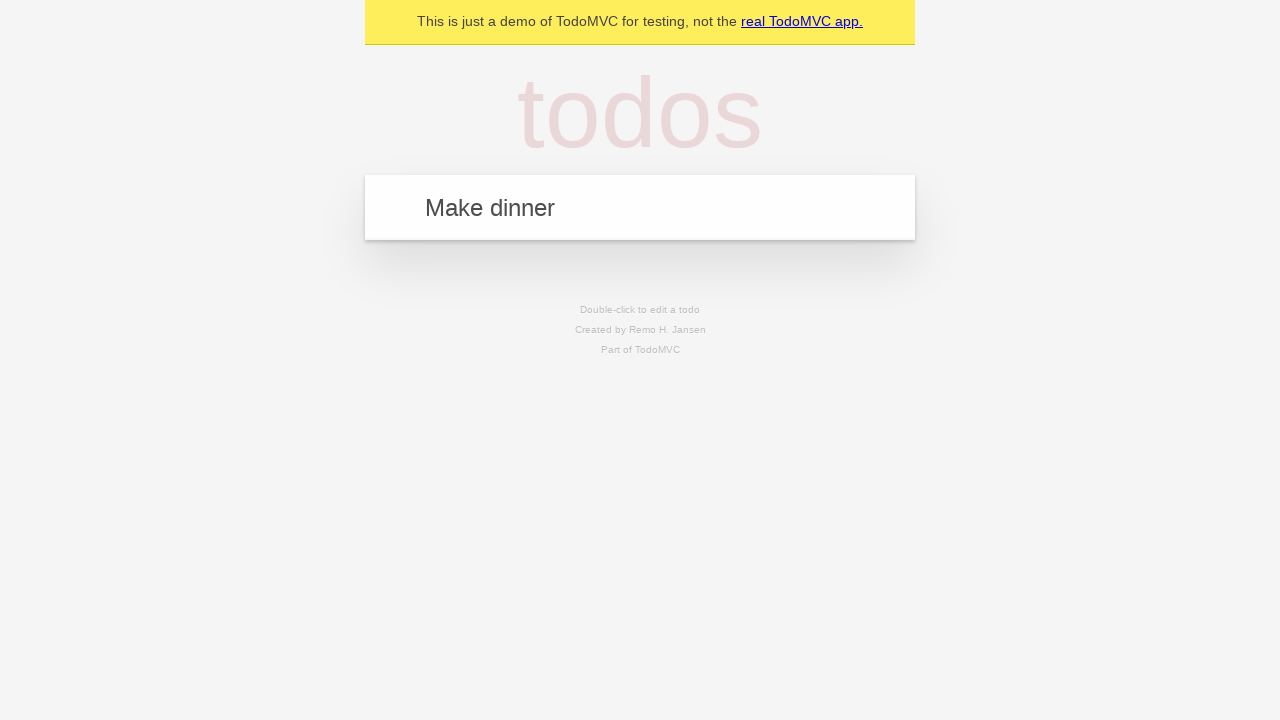

Pressed Enter to add todo item on internal:attr=[placeholder="What needs to be done?"i]
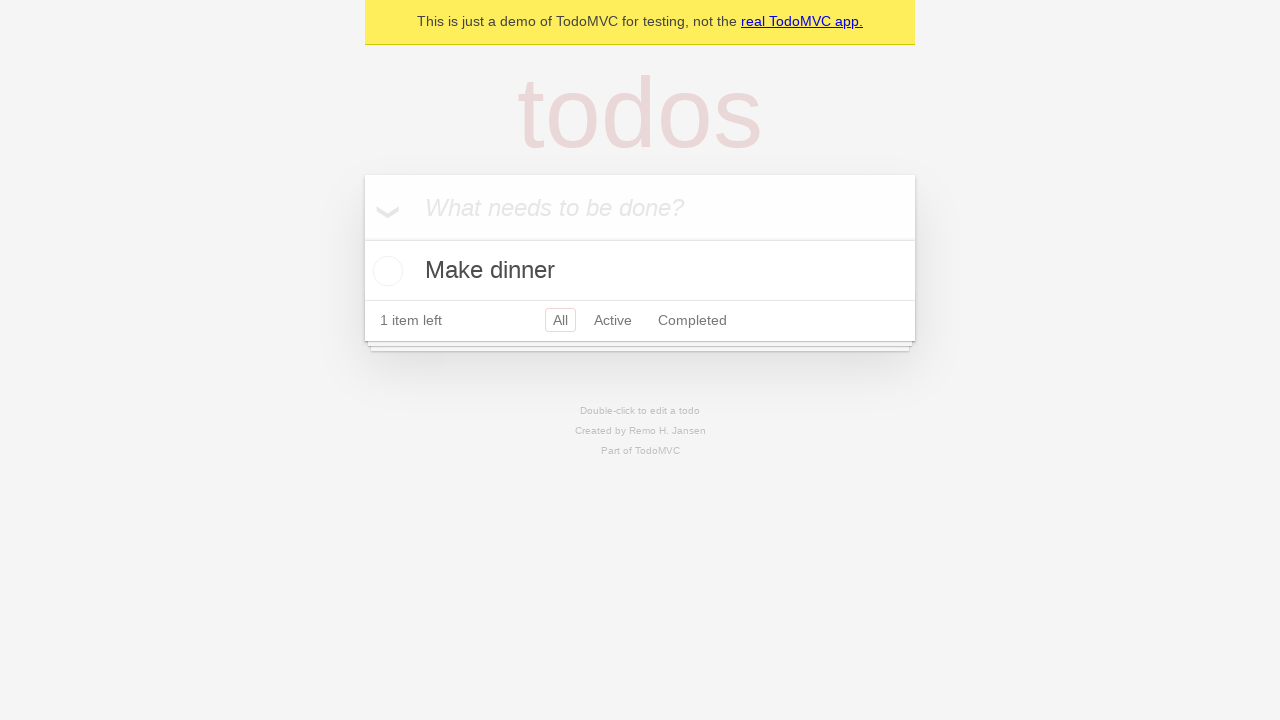

Located first todo item
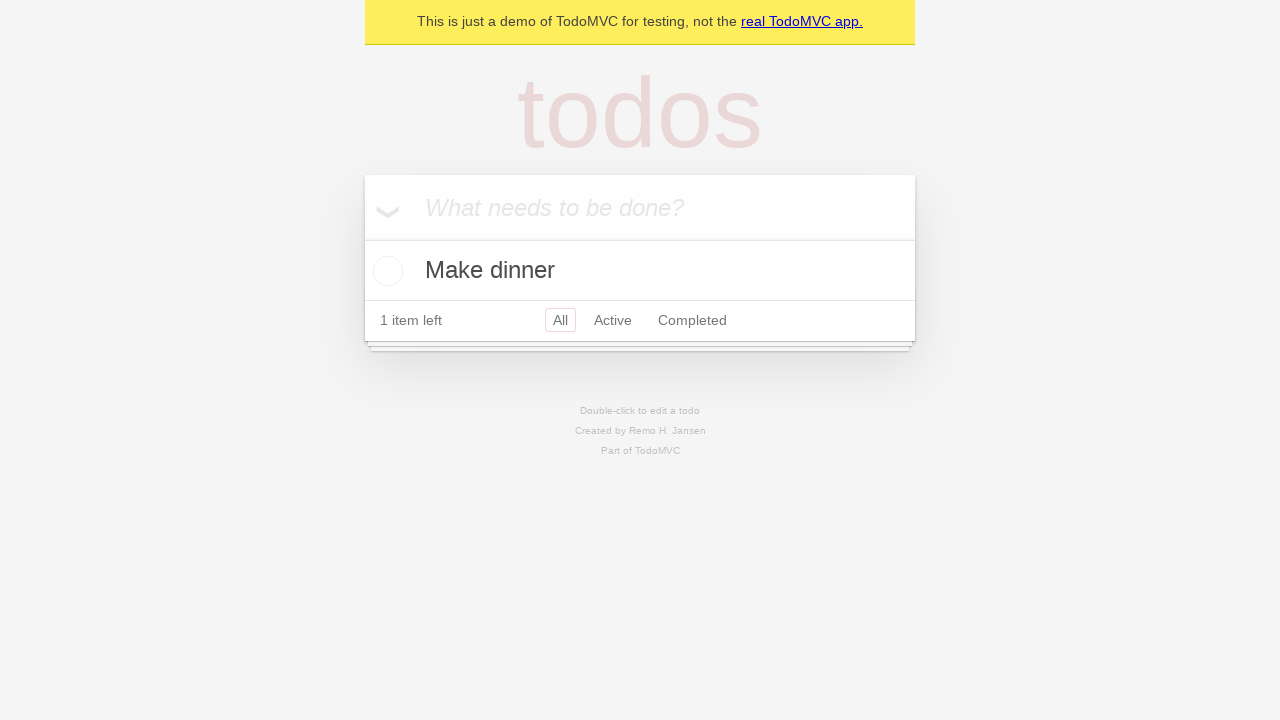

Double-clicked first todo item to enter edit mode at (640, 271) on internal:role=listitem >> nth=0
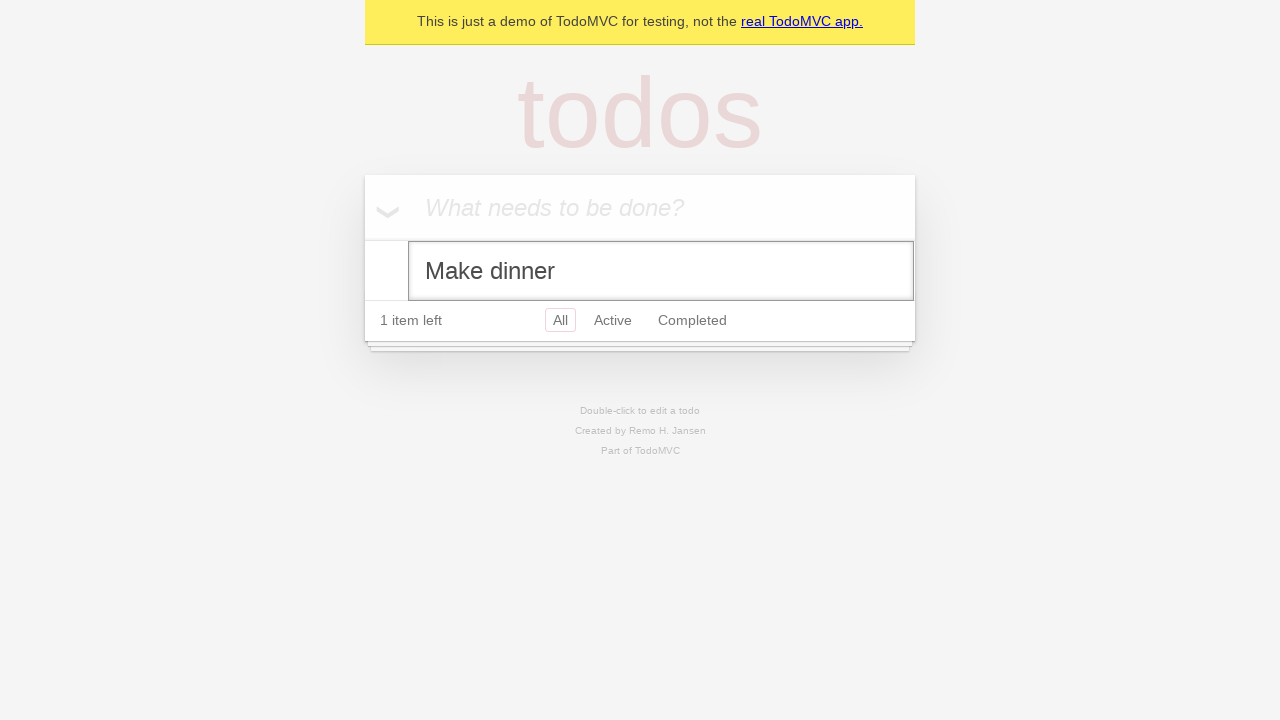

Changed todo text to 'make breakfast' on internal:role=listitem >> nth=0 >> internal:role=textbox[name="Edit"i]
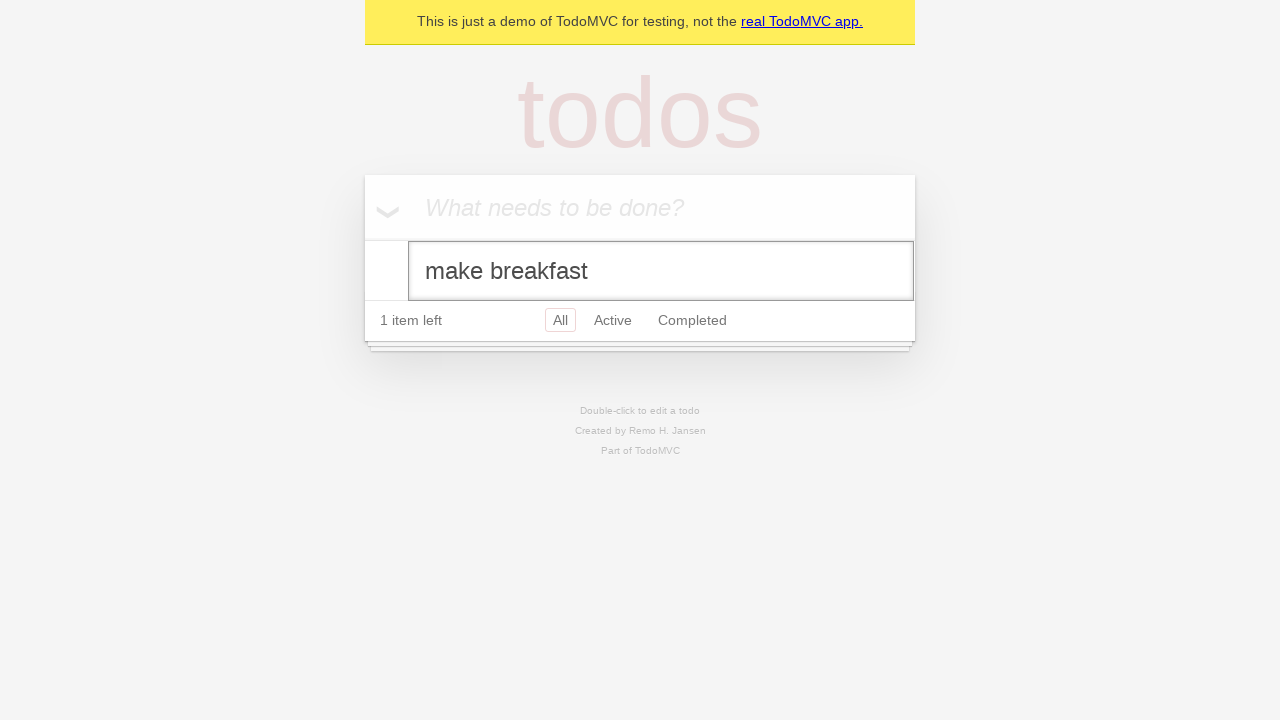

Pressed Escape to cancel edit on internal:role=listitem >> nth=0
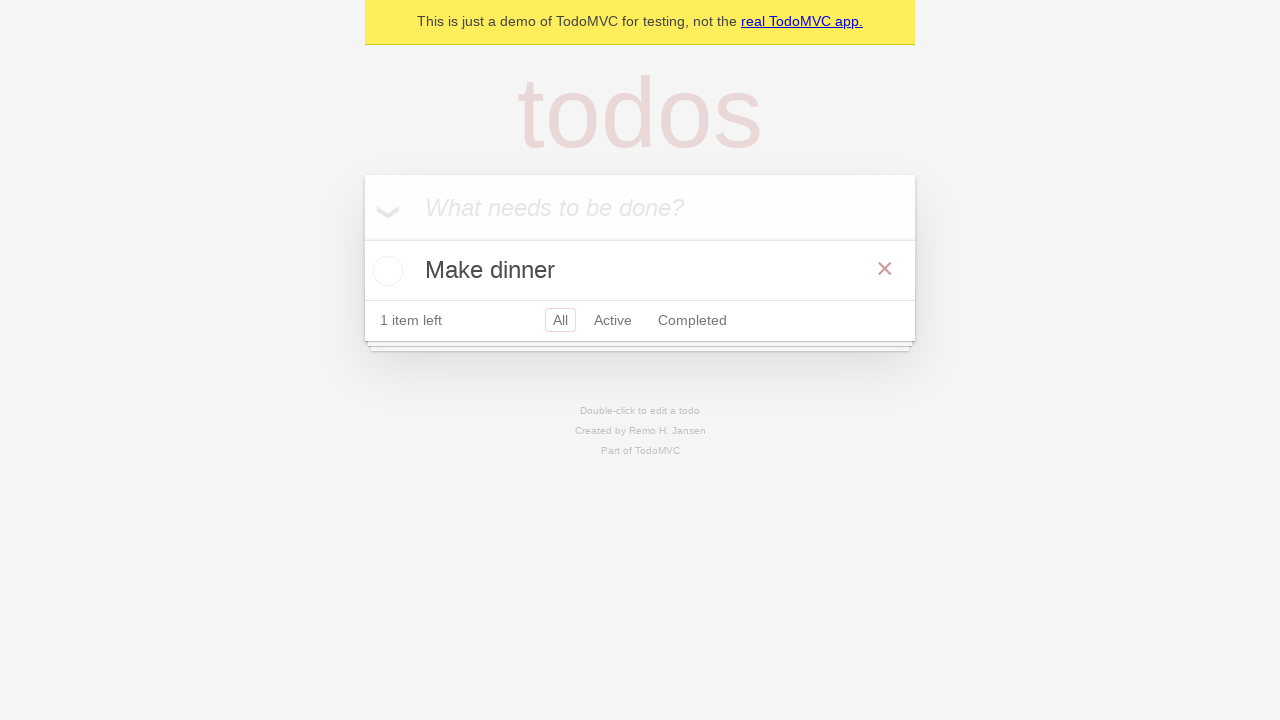

Verified todo item still visible after canceling edit
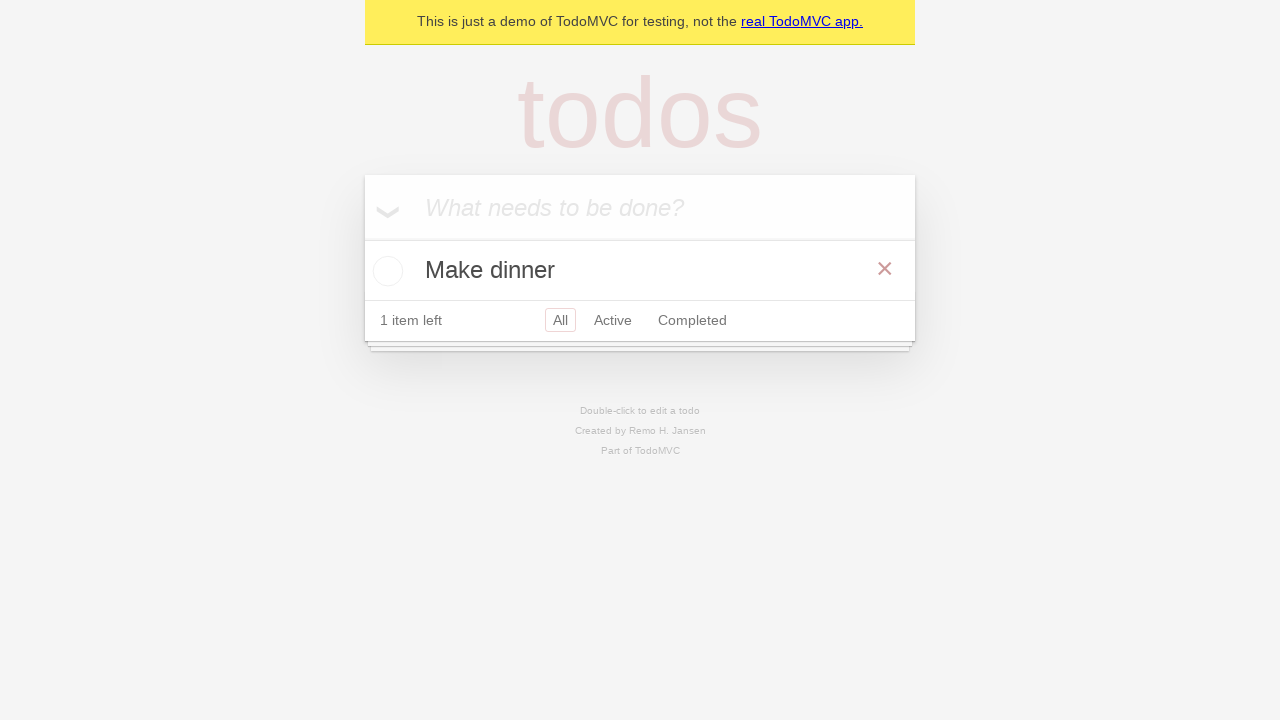

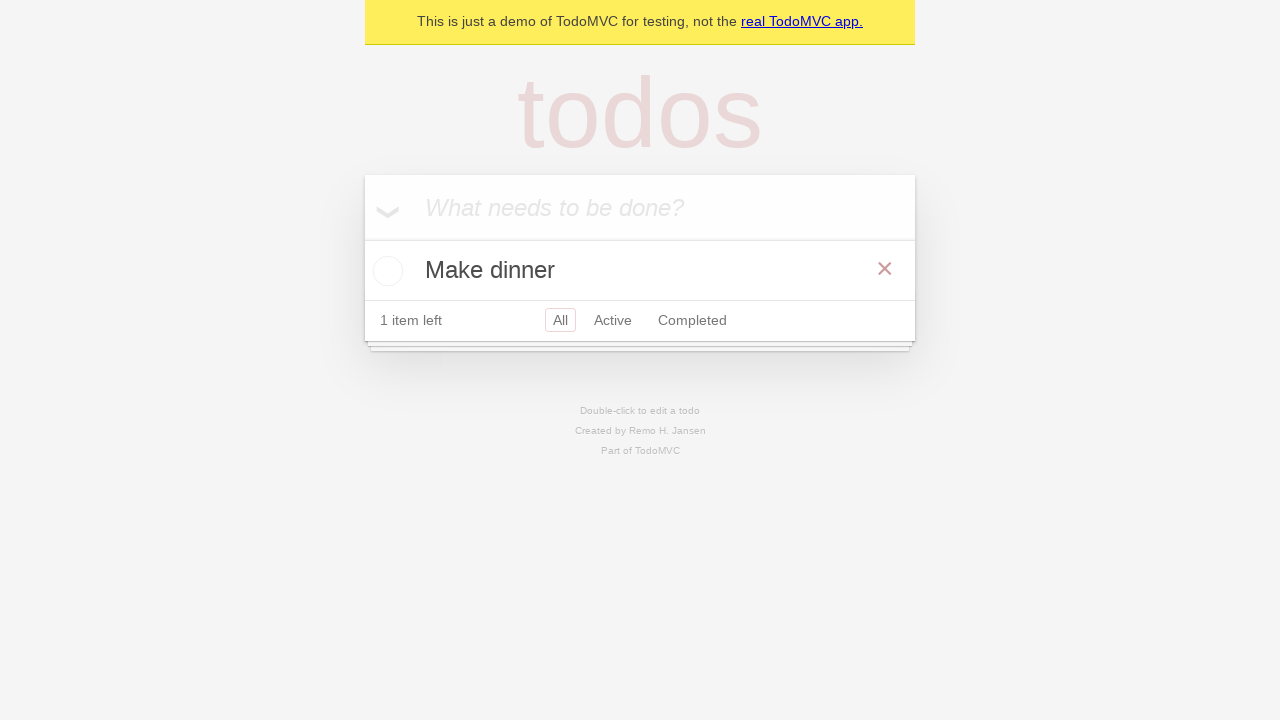